Navigates to a Microsoft Learn user profile achievements page, scrolls to load all lazy-loaded content, and waits for badge elements to render.

Starting URL: https://learn.microsoft.com/en-us/users/sean-steefel/achievements?tab=tab-modules

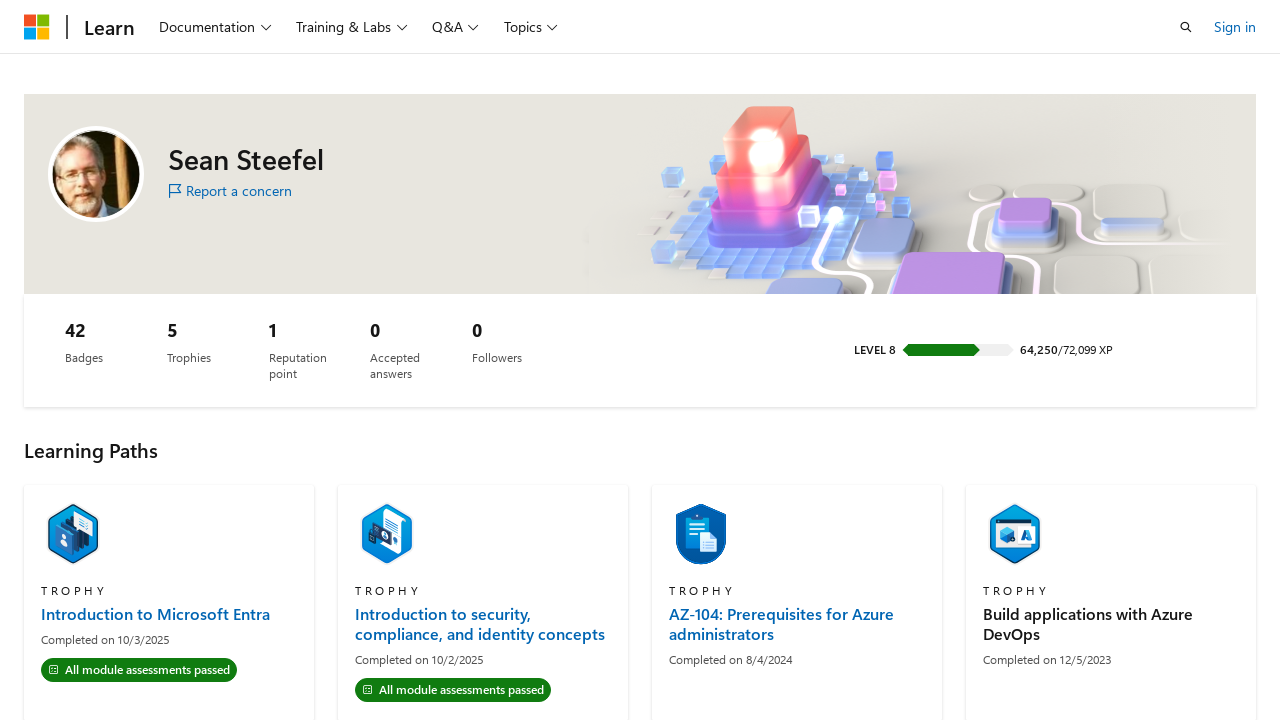

Navigated to Microsoft Learn achievements page for Sean Steefel
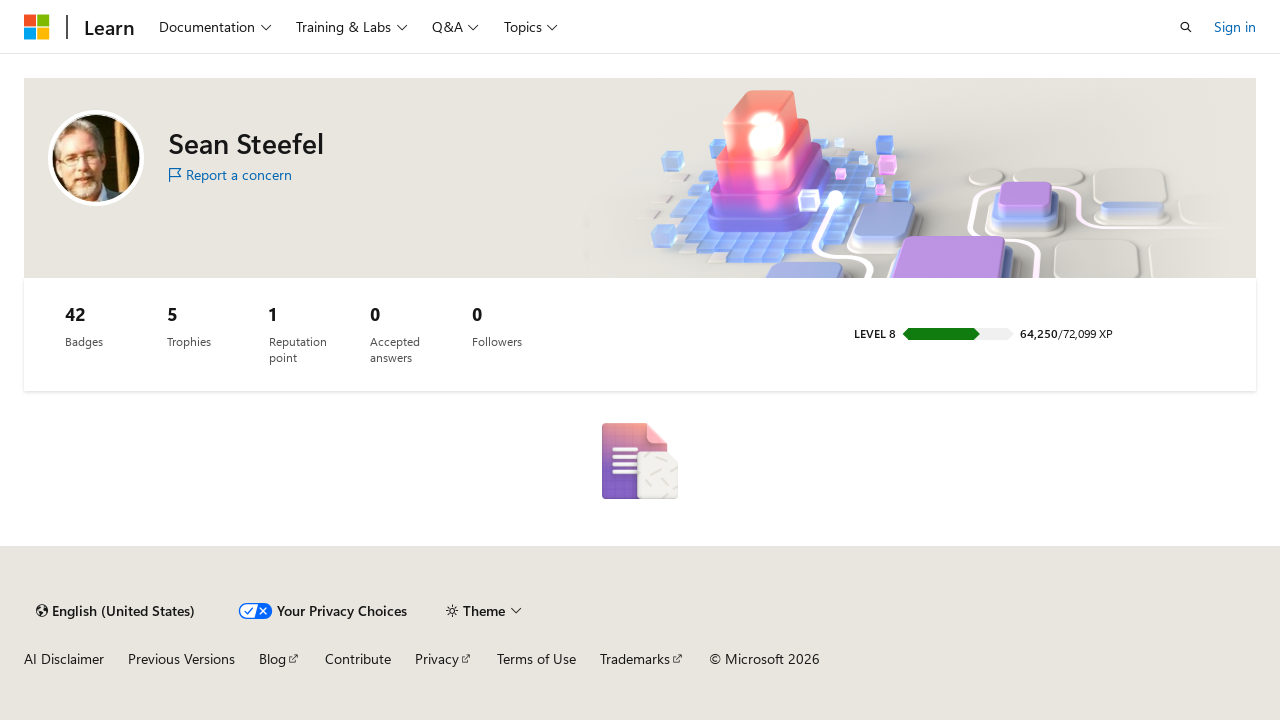

Scrolled to bottom of page to load all lazy-loaded achievements
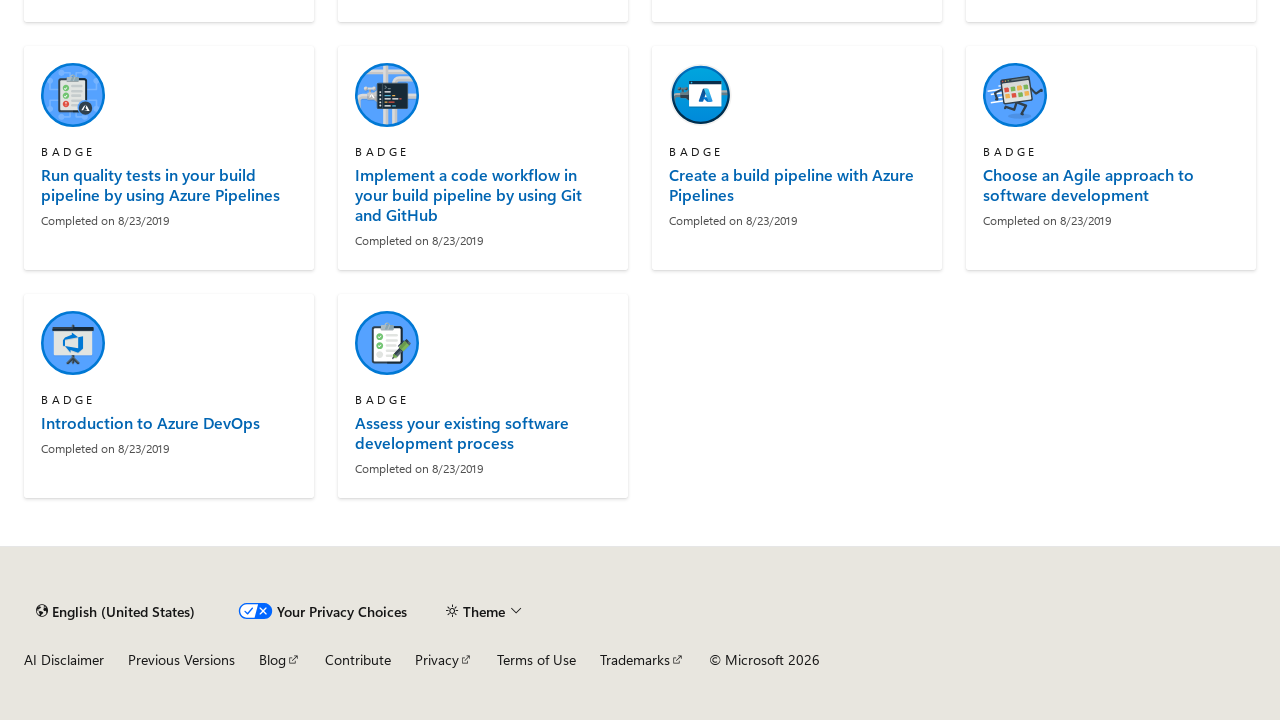

Badge elements with datetime attributes have rendered
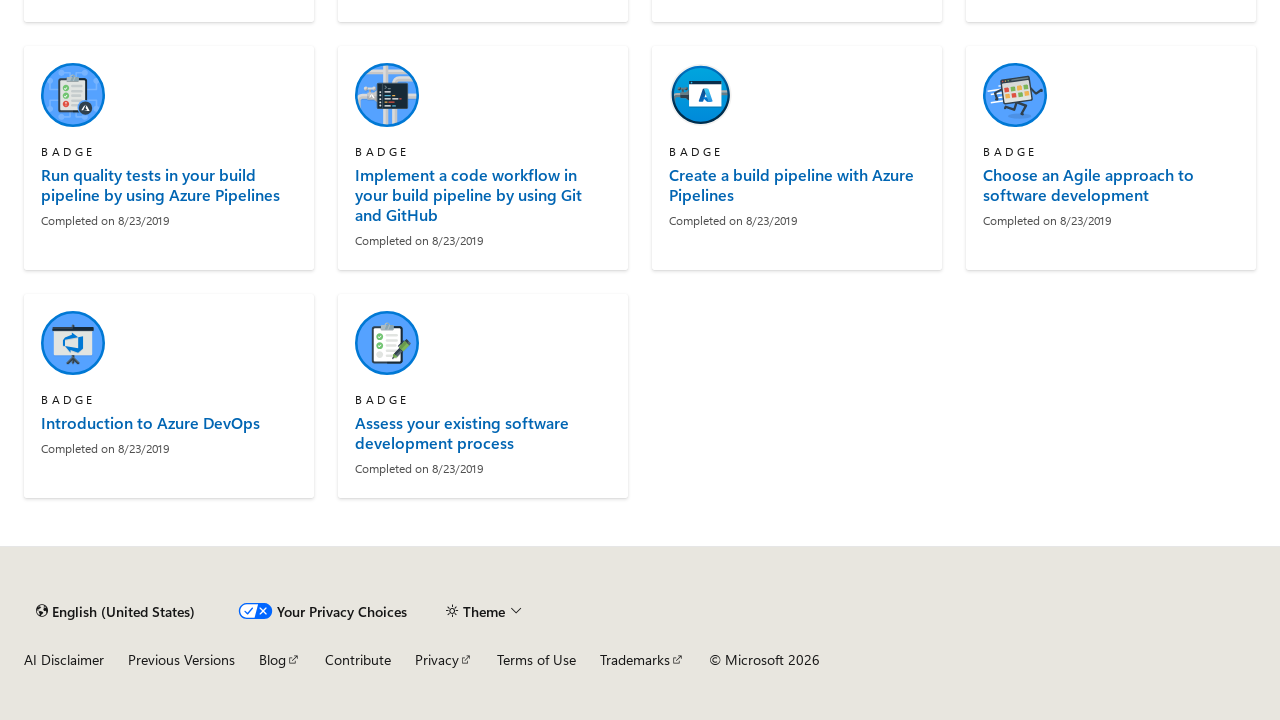

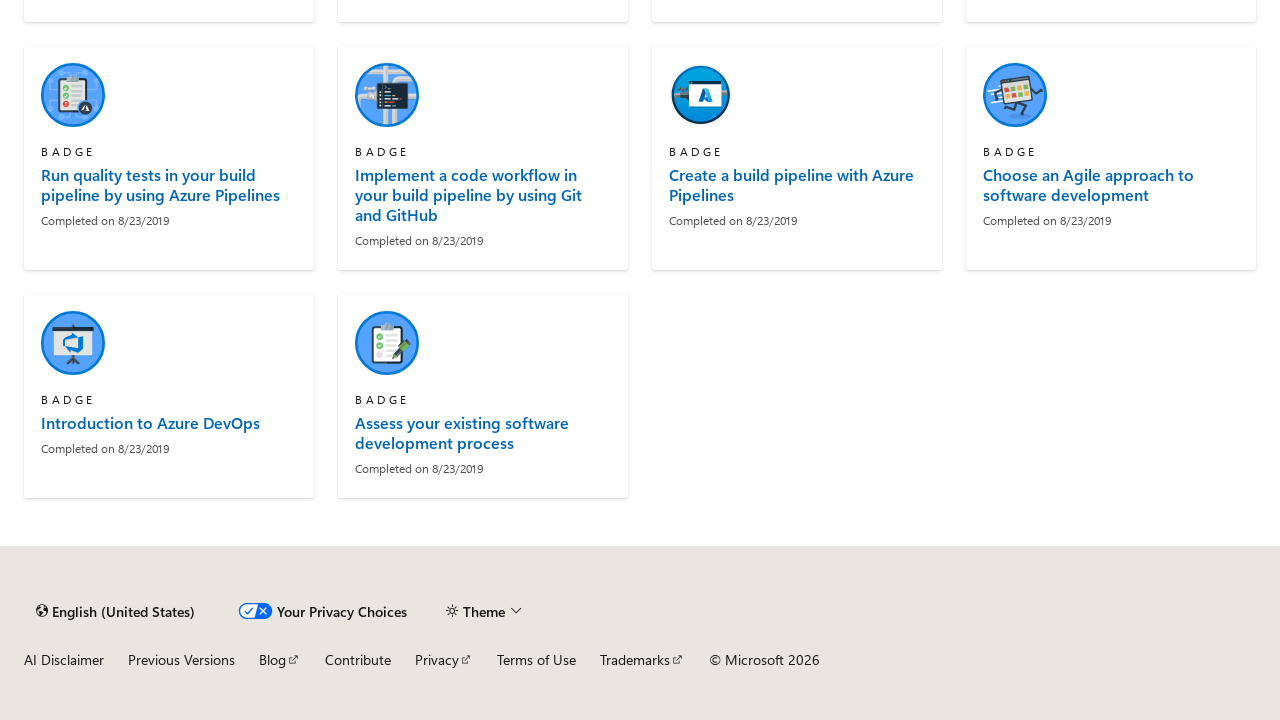